Tests checkbox functionality by verifying initial states and toggling checkboxes

Starting URL: http://the-internet.herokuapp.com/checkboxes

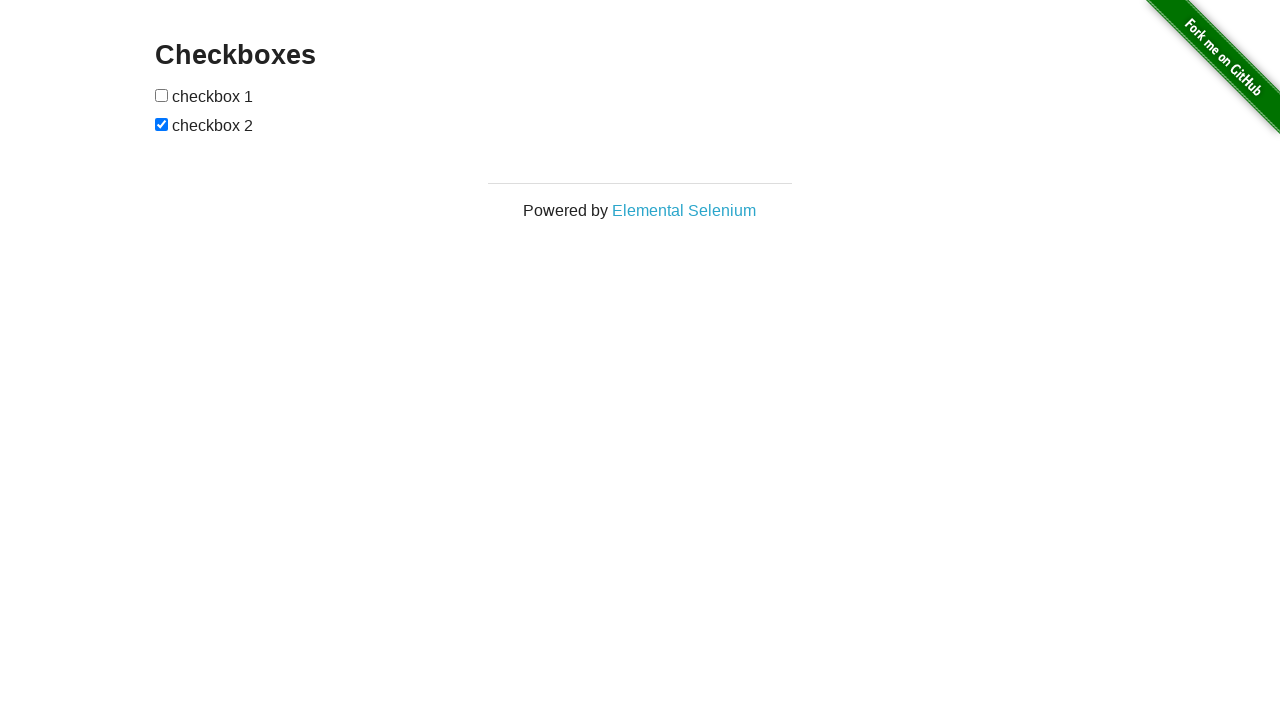

Waited for first checkbox to be visible
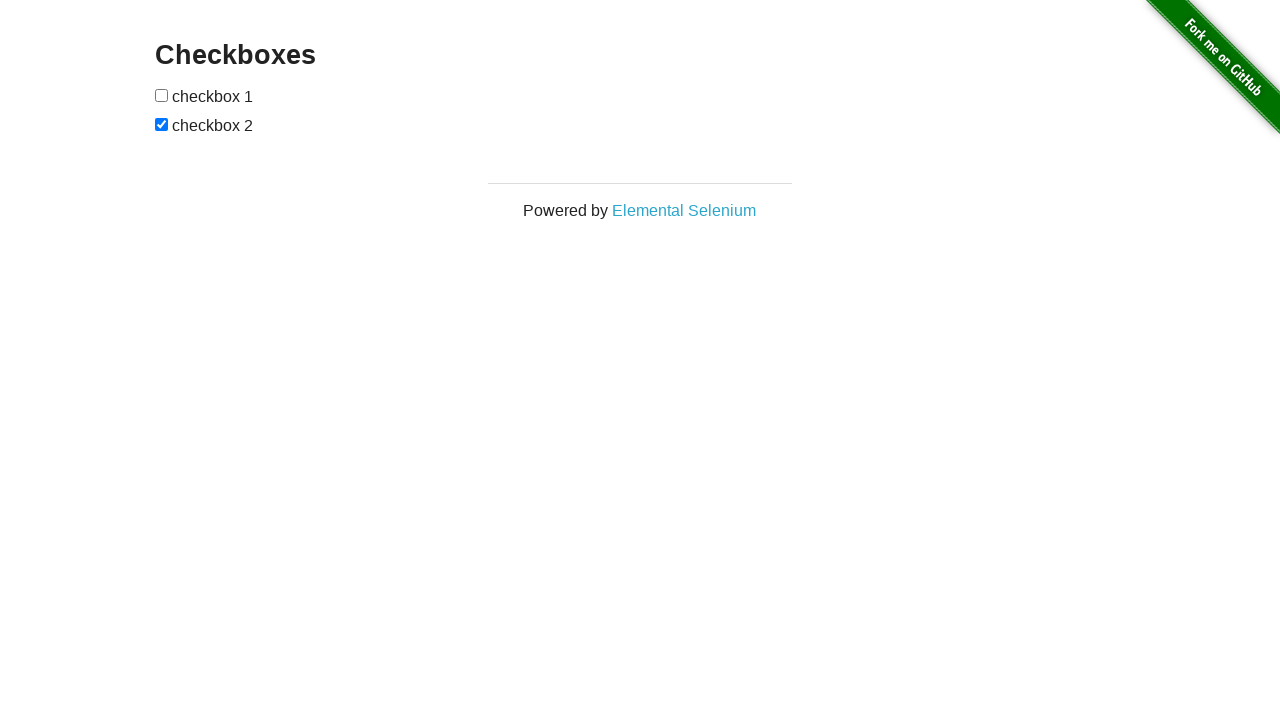

Checked initial state of checkbox 1
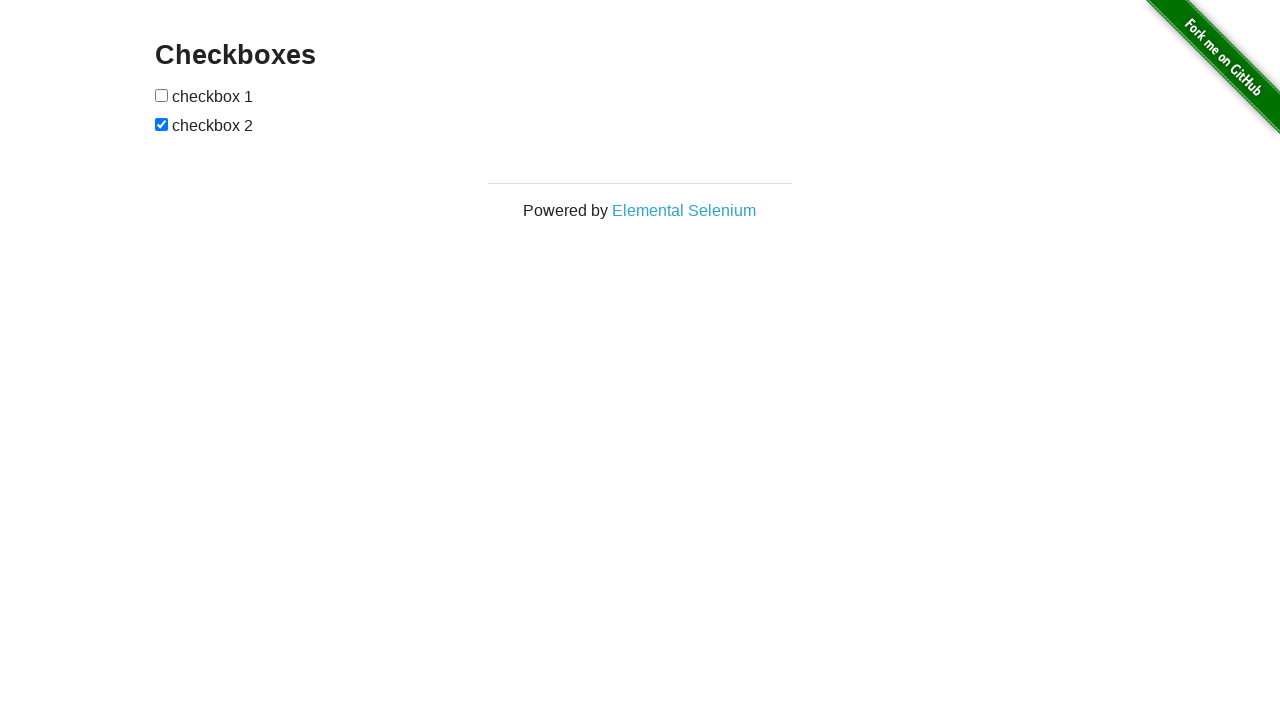

Checked initial state of checkbox 2
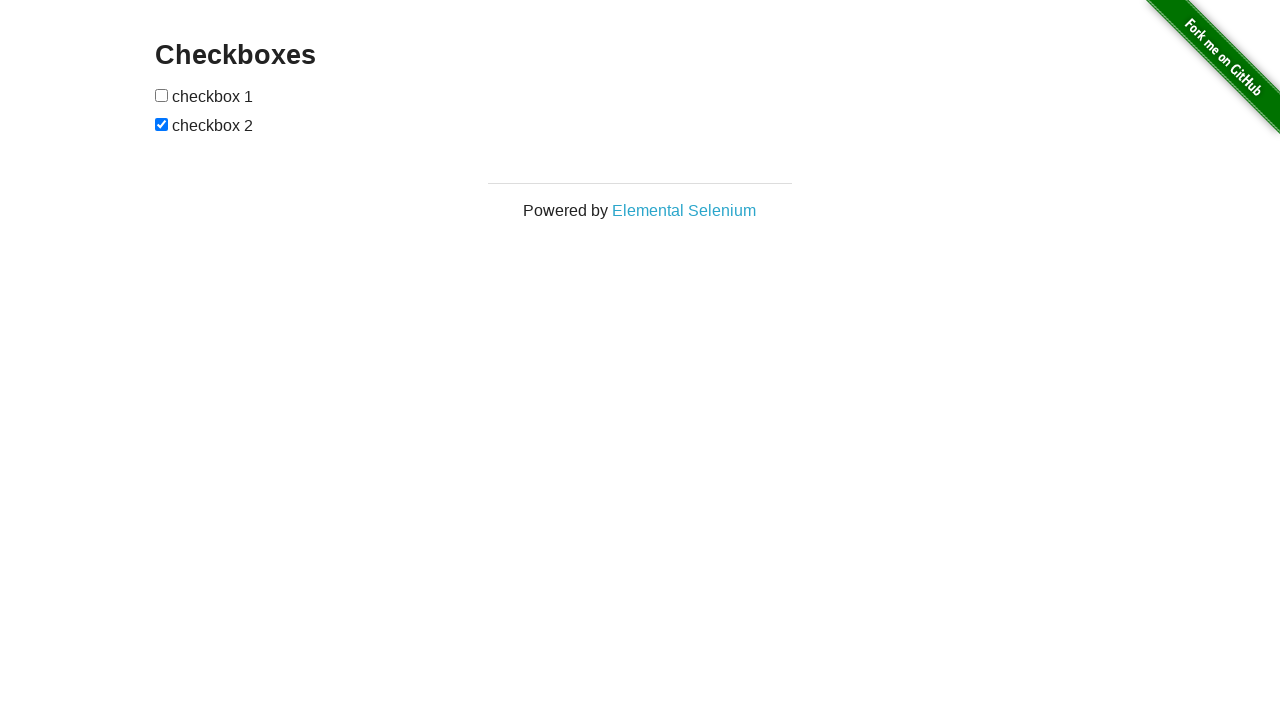

Verified checkbox 1 is unchecked by default
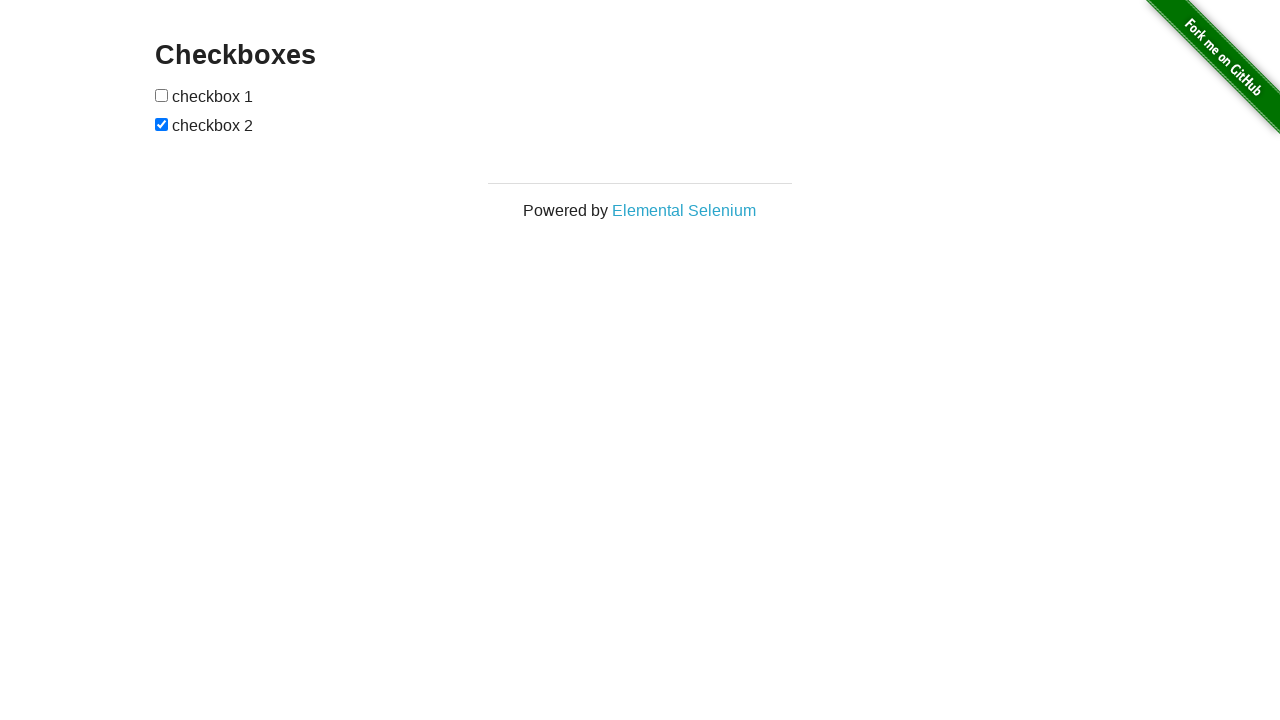

Verified checkbox 2 is checked by default
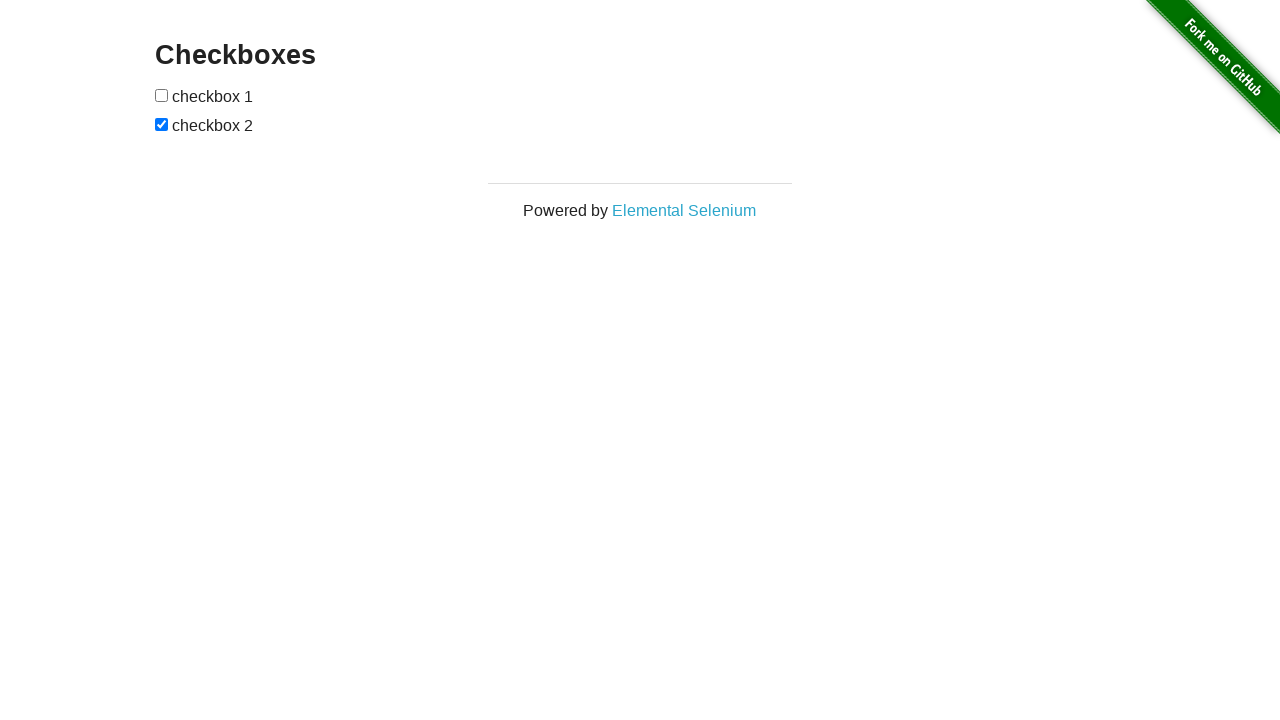

Clicked checkbox 2 to uncheck it at (162, 124) on (//input[contains(@type, 'checkbox')])[2]
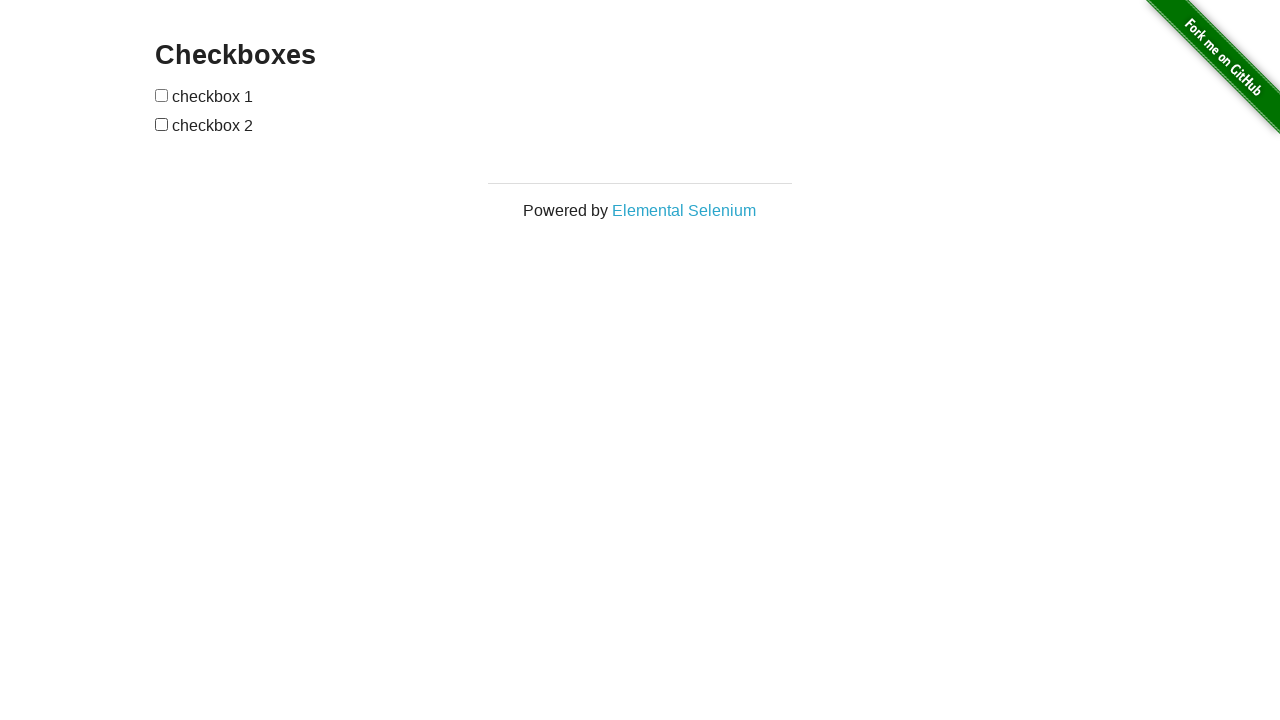

Clicked checkbox 1 to check it at (162, 95) on (//input[contains(@type, 'checkbox')])[1]
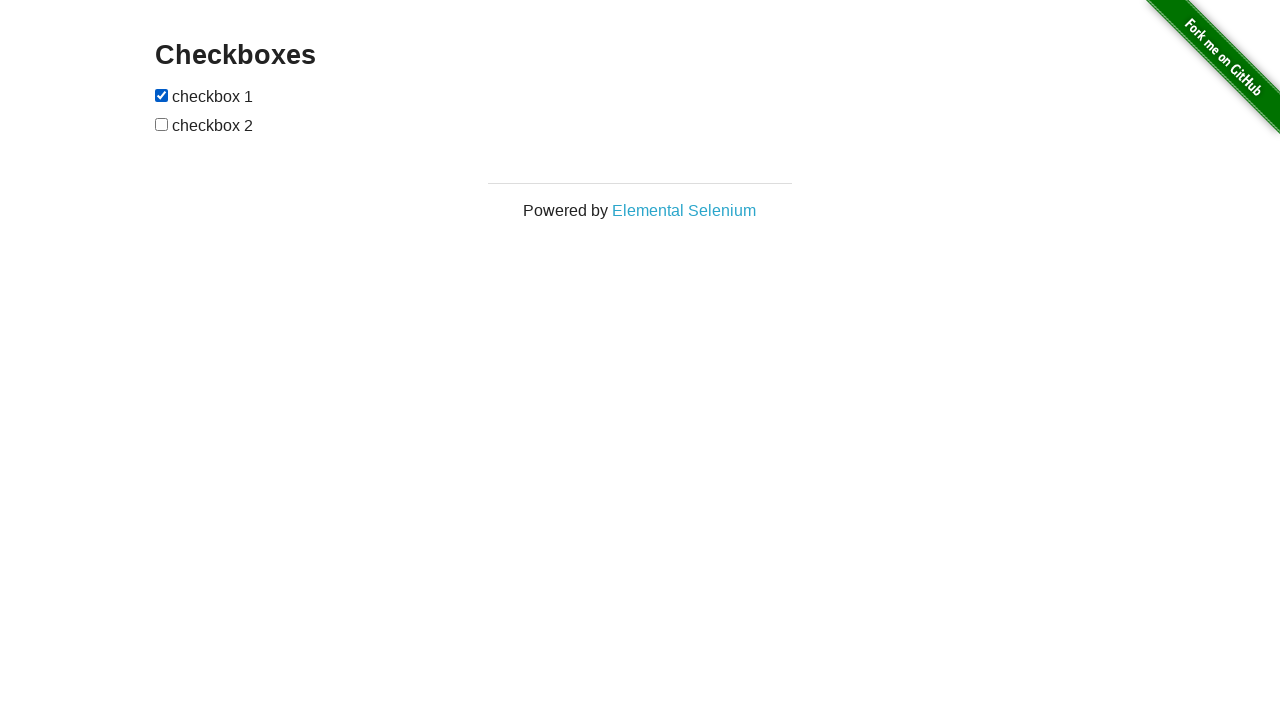

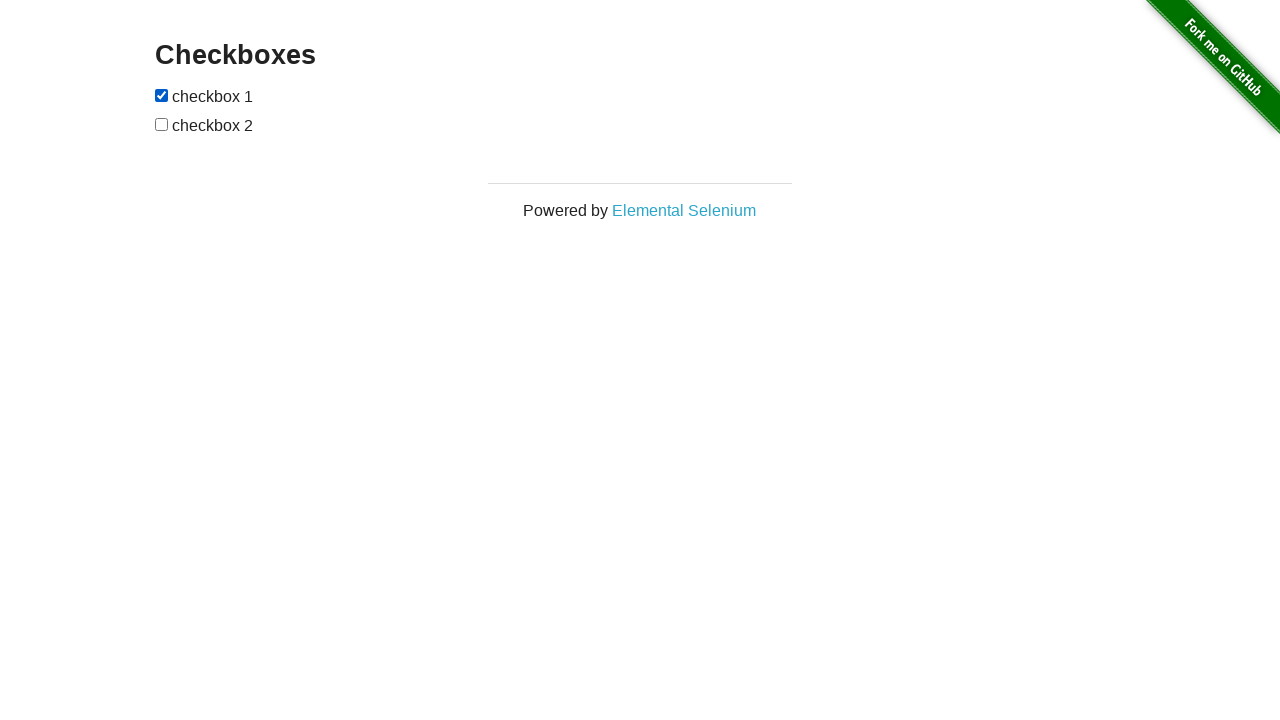